Navigates to a page with a modal entry ad and closes it by clicking the close button in the modal footer

Starting URL: http://the-internet.herokuapp.com/entry_ad

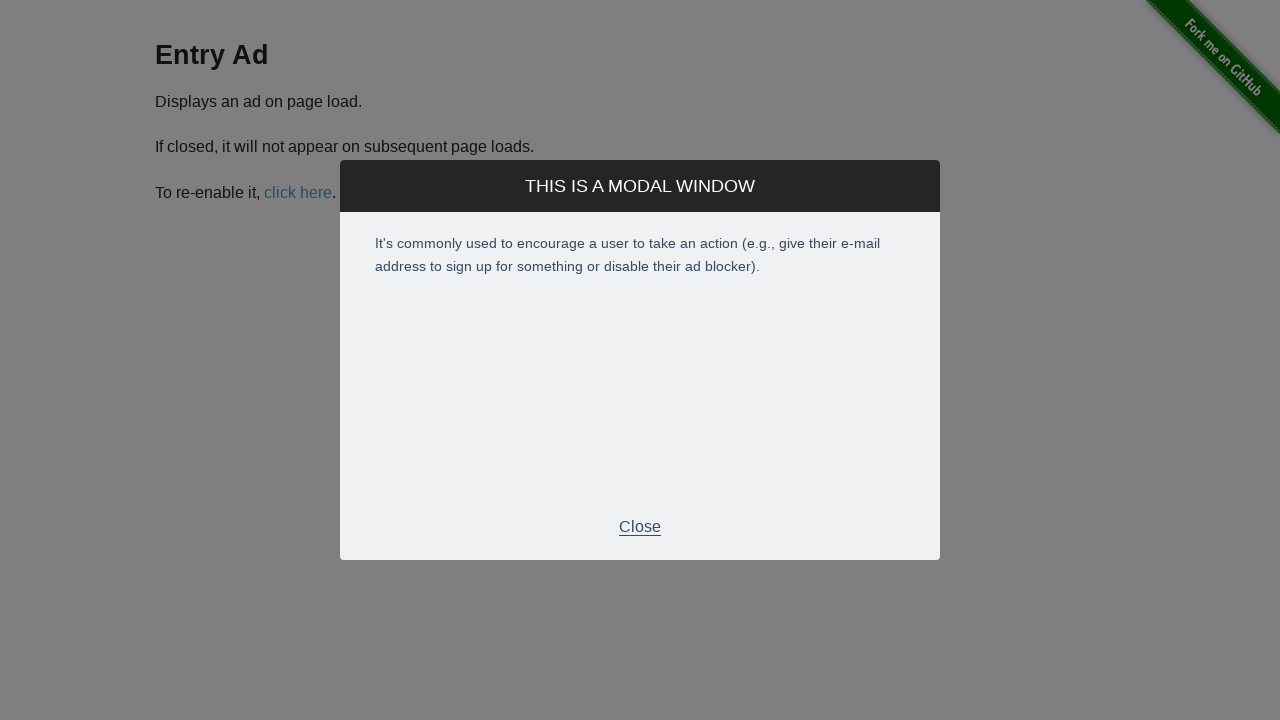

Entry ad modal appeared with footer visible
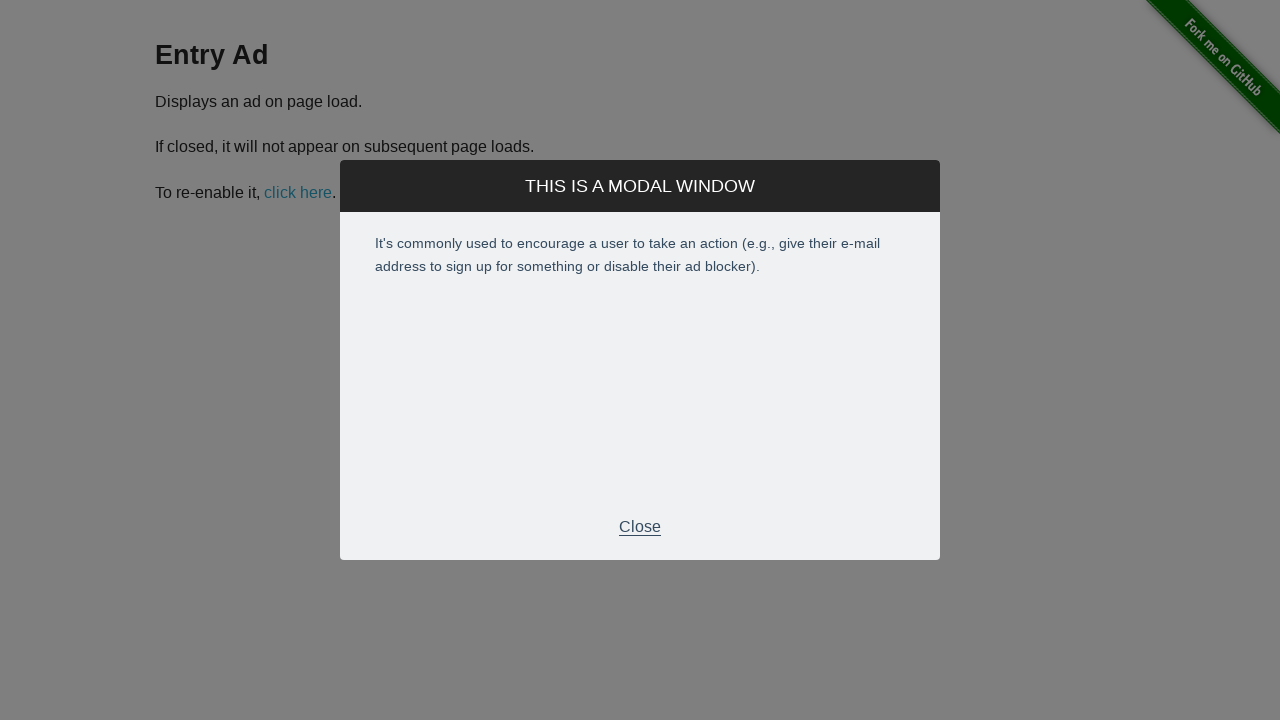

Clicked close button in modal footer to dismiss entry ad at (640, 527) on .modal-footer
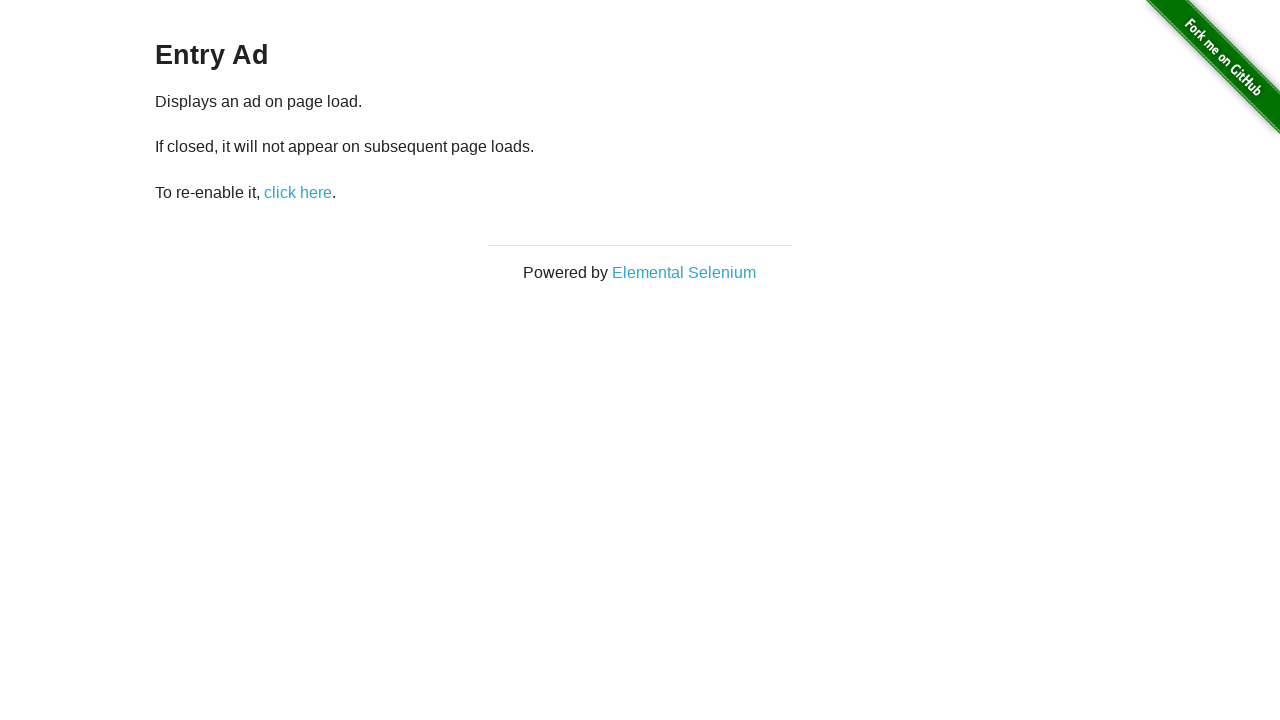

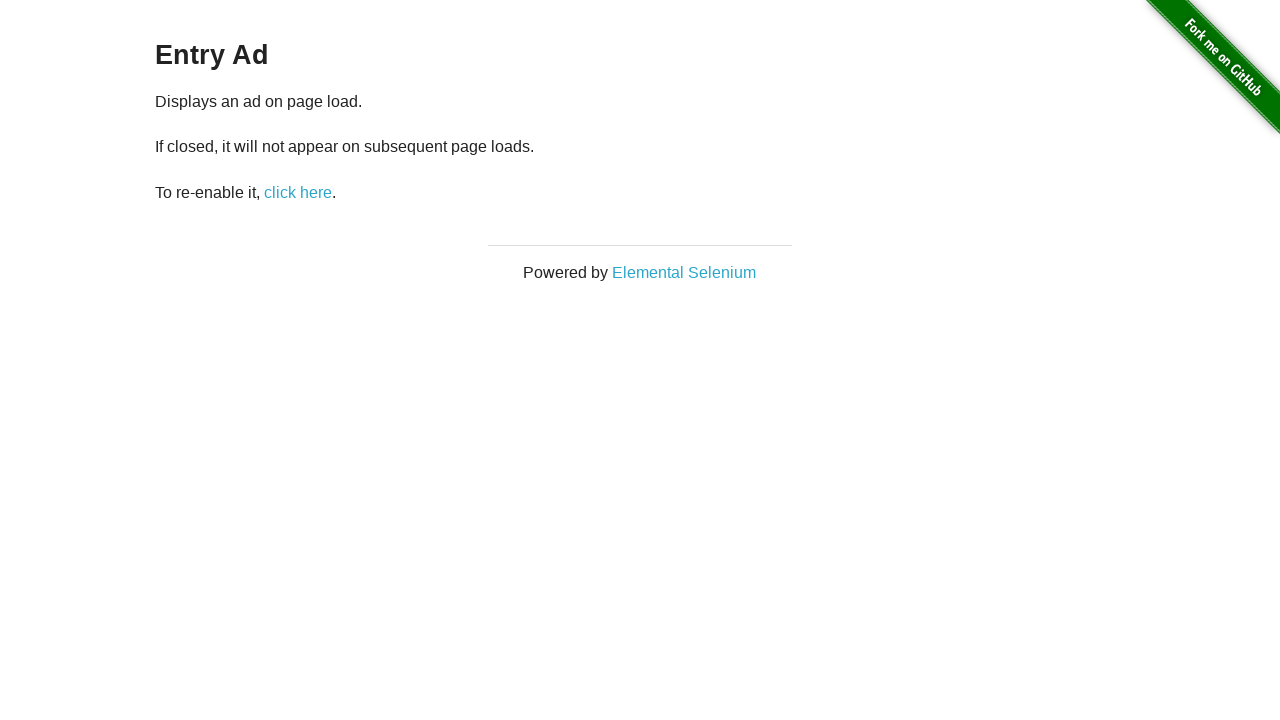